Tests that the currently applied filter is highlighted in the filter navigation.

Starting URL: https://demo.playwright.dev/todomvc

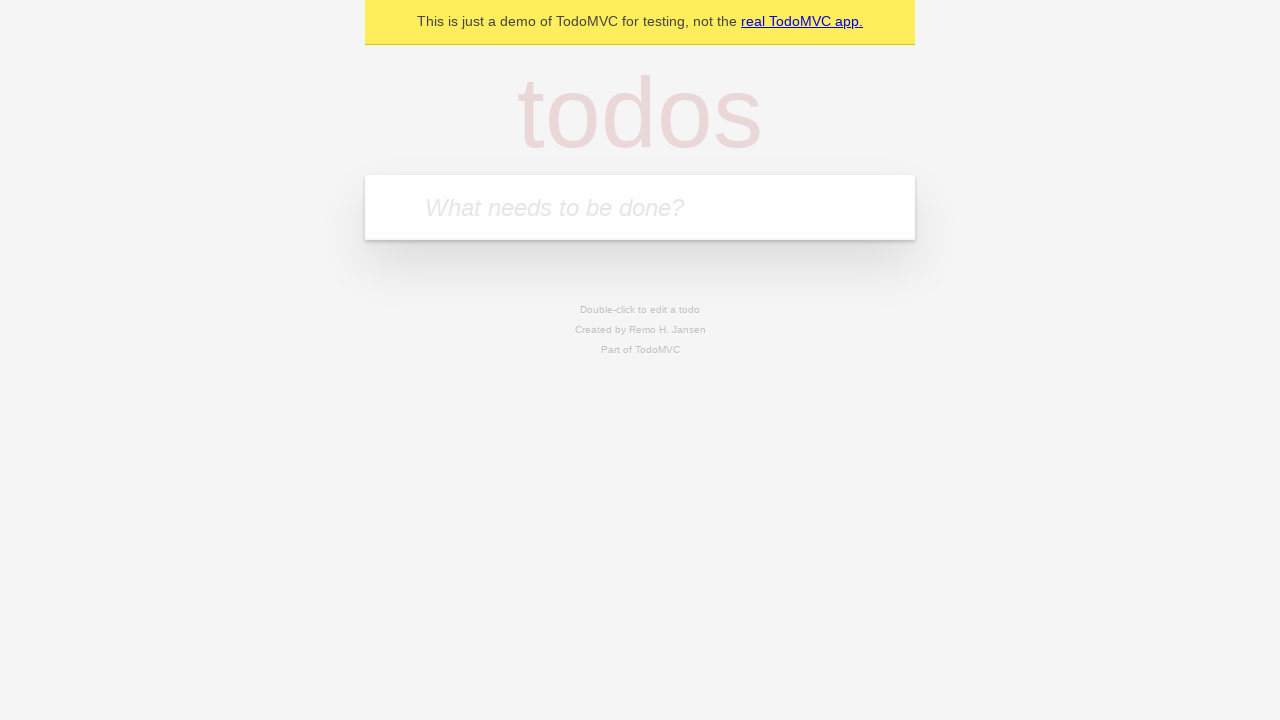

Filled new todo input with 'buy some cheese' on .new-todo
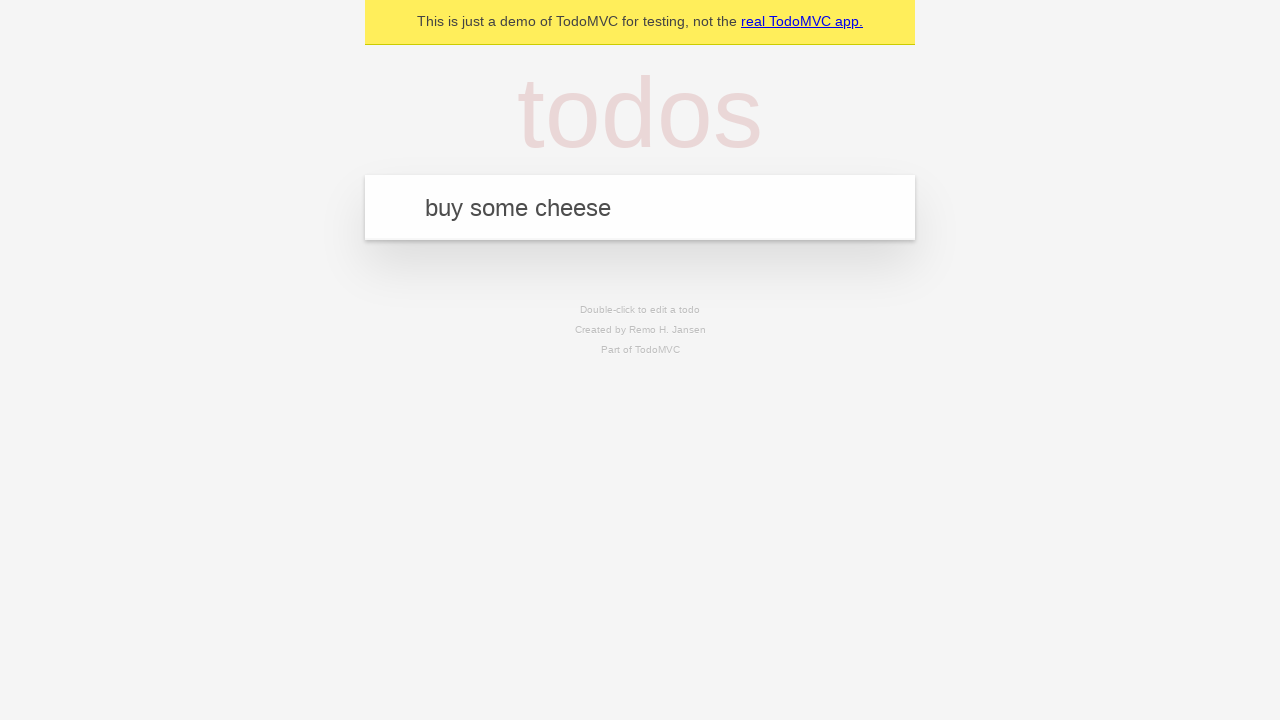

Pressed Enter to add first todo on .new-todo
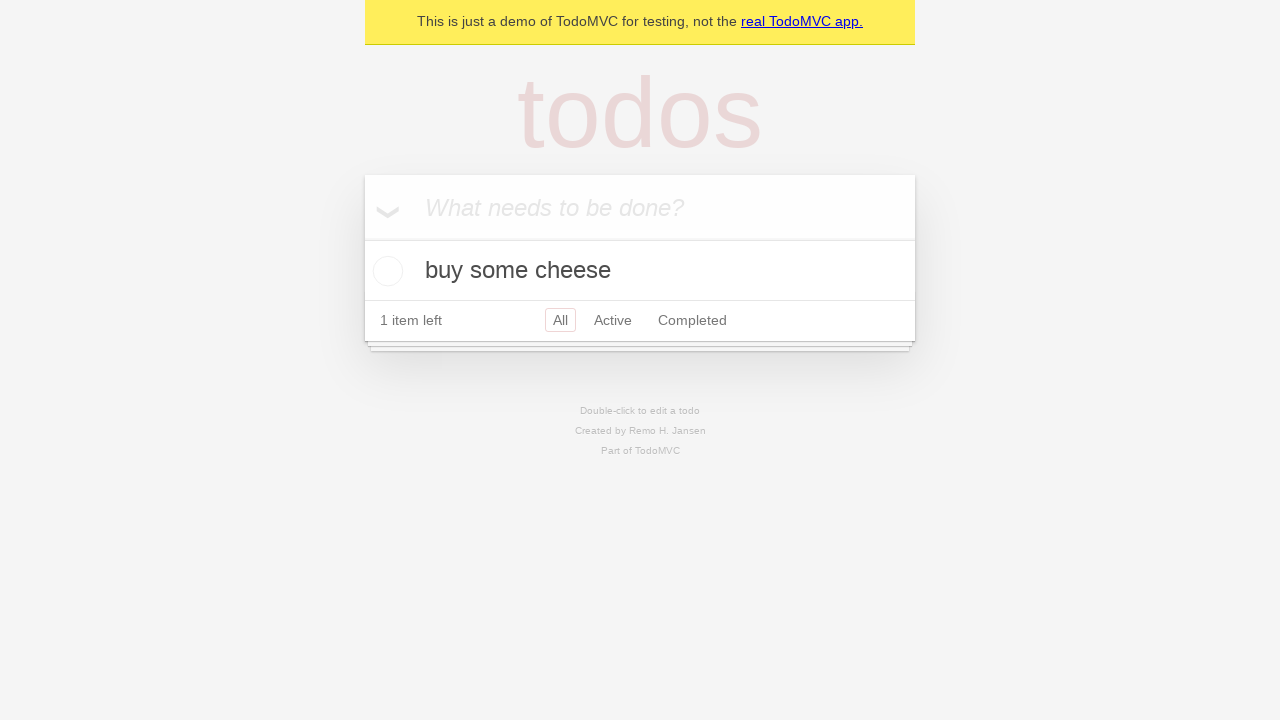

Filled new todo input with 'feed the cat' on .new-todo
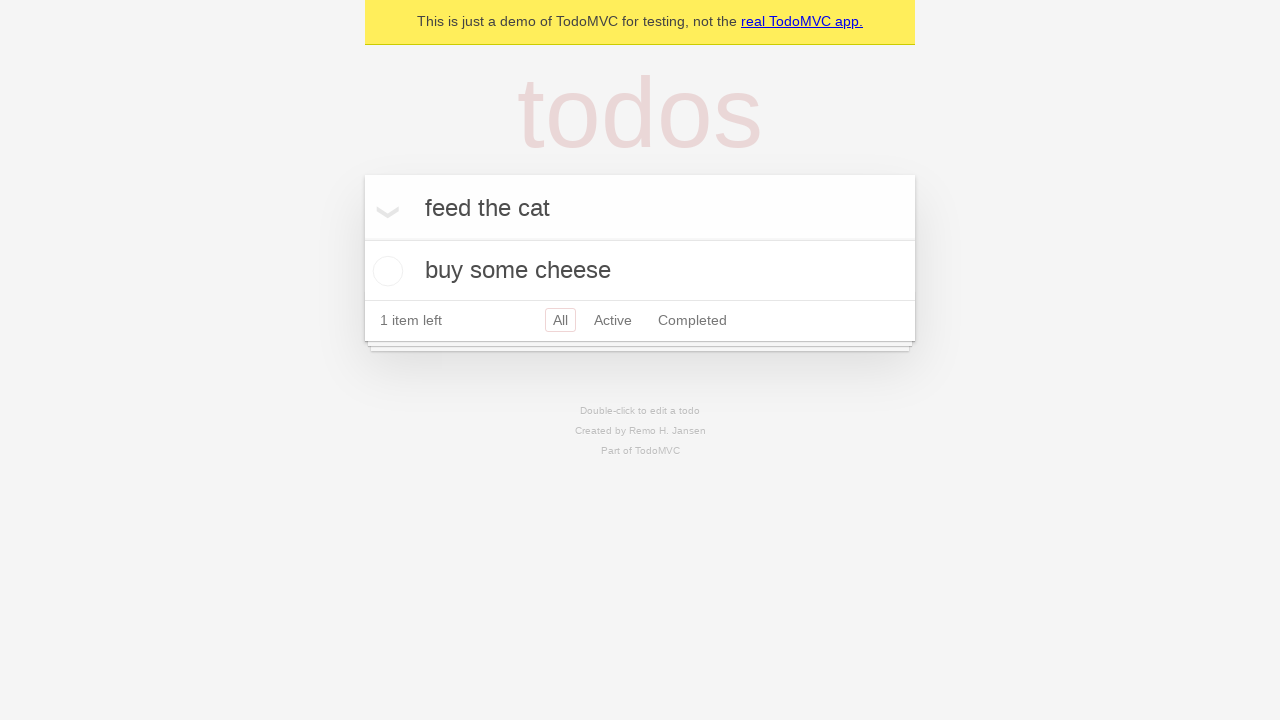

Pressed Enter to add second todo on .new-todo
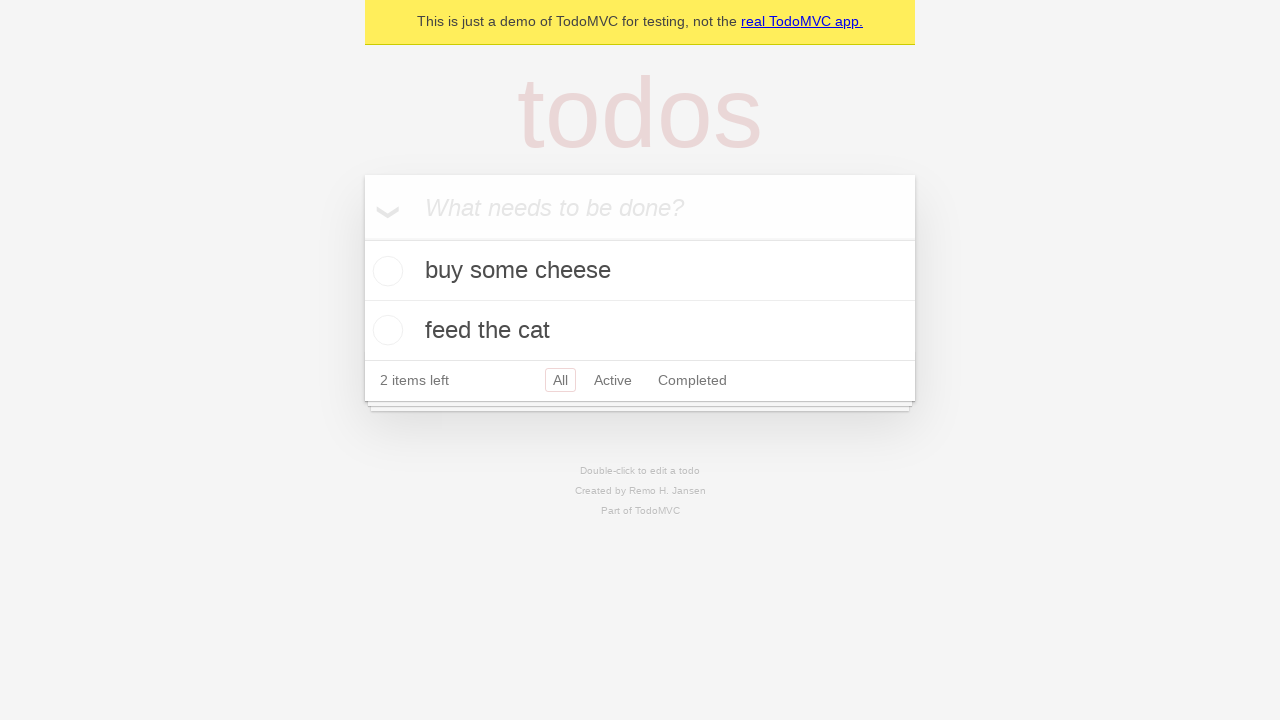

Filled new todo input with 'book a doctors appointment' on .new-todo
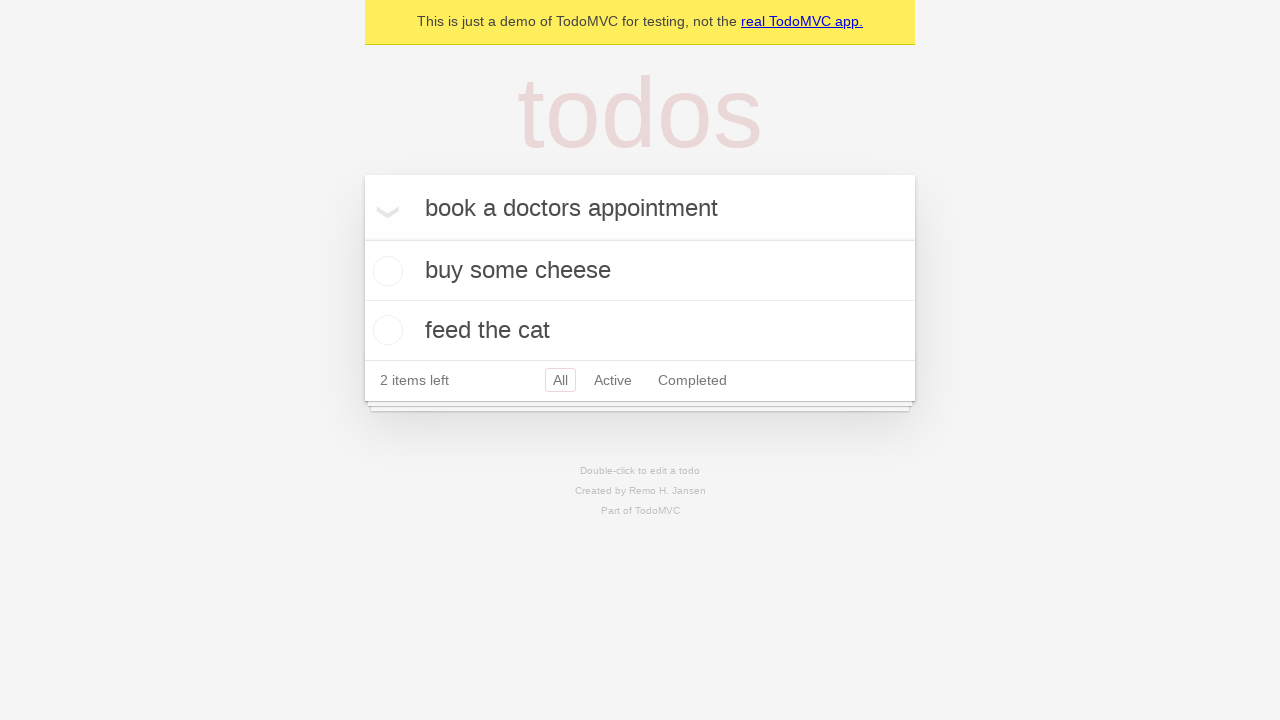

Pressed Enter to add third todo on .new-todo
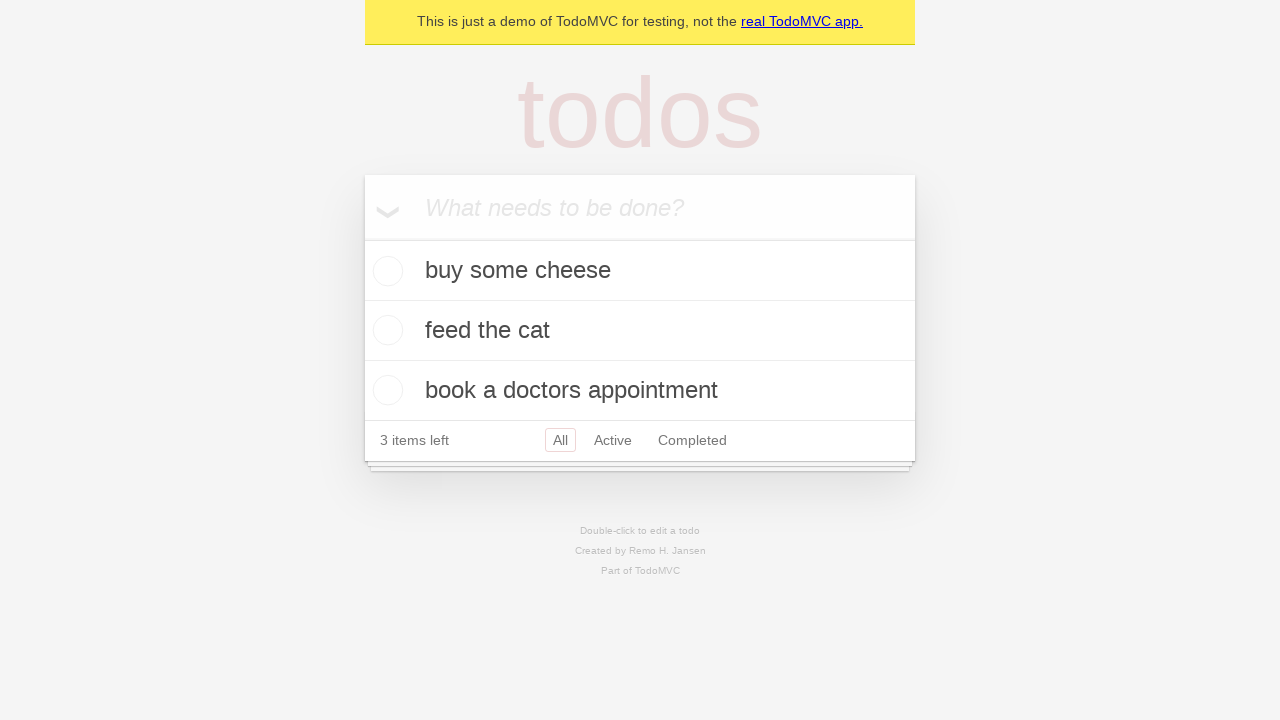

Waited for all 3 todos to be added to the list
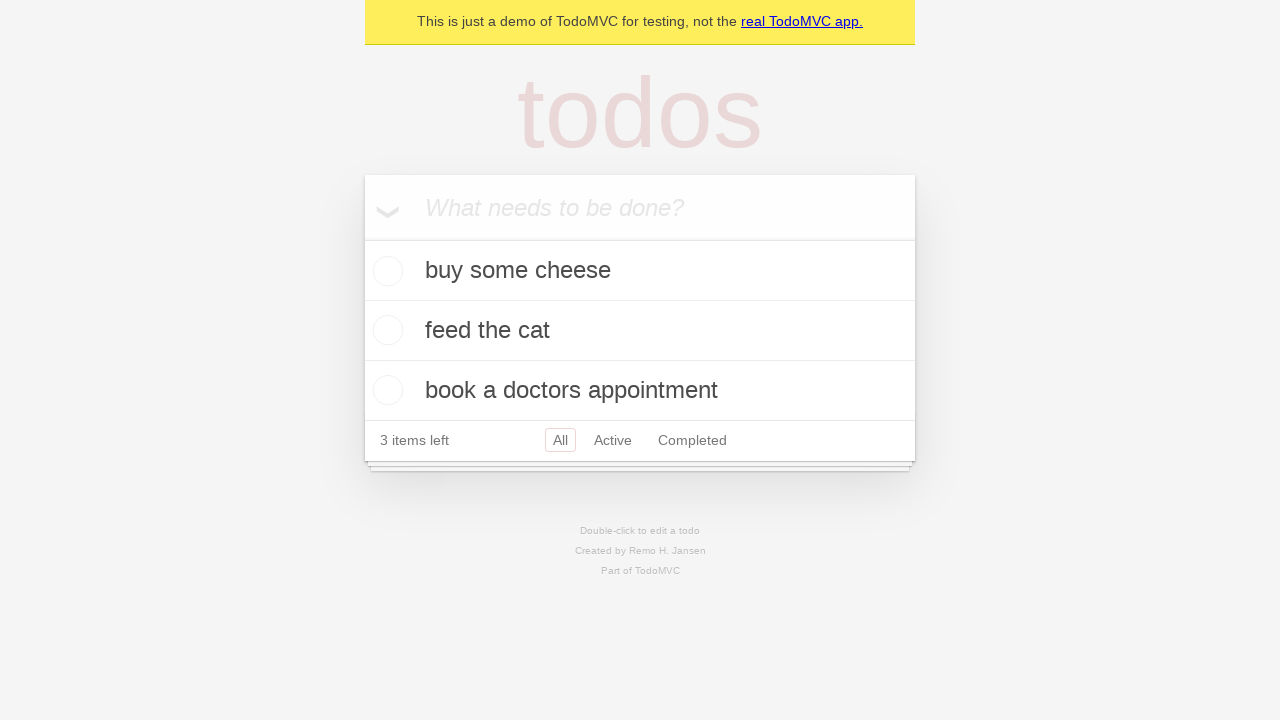

Clicked Active filter in filter navigation at (613, 440) on .filters >> text=Active
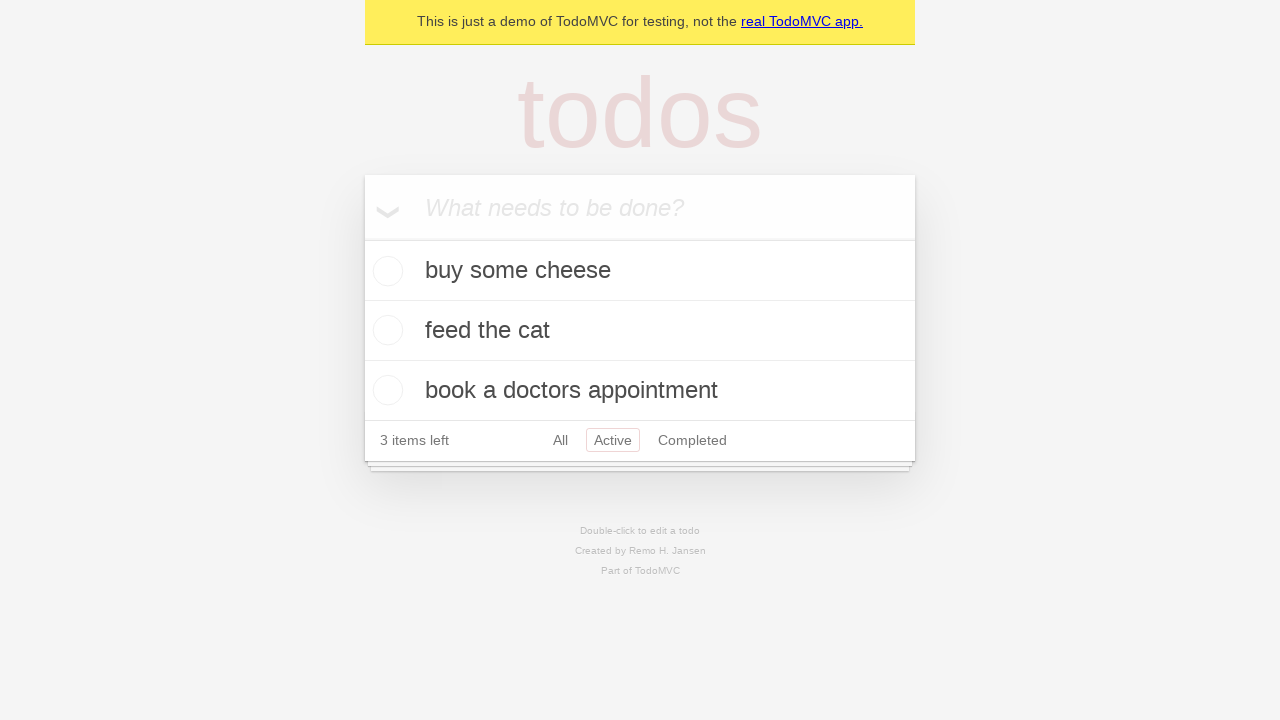

Clicked Completed filter to verify currently applied filter is highlighted at (692, 440) on .filters >> text=Completed
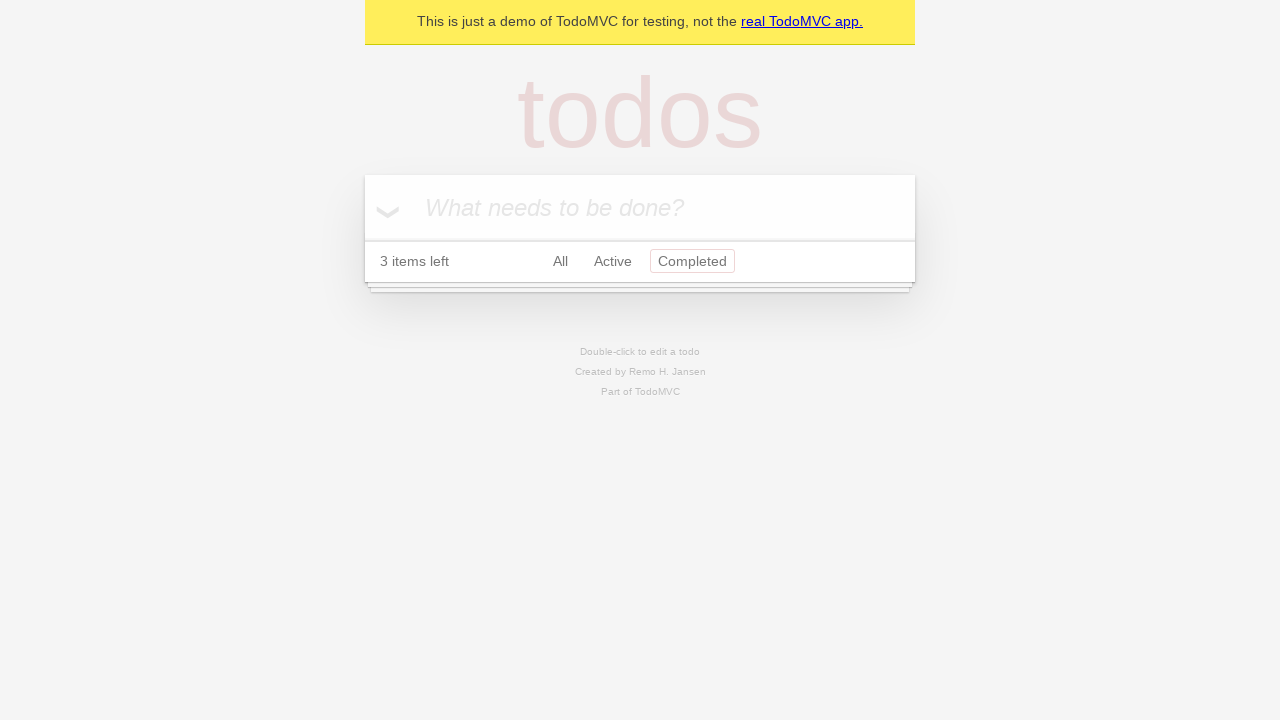

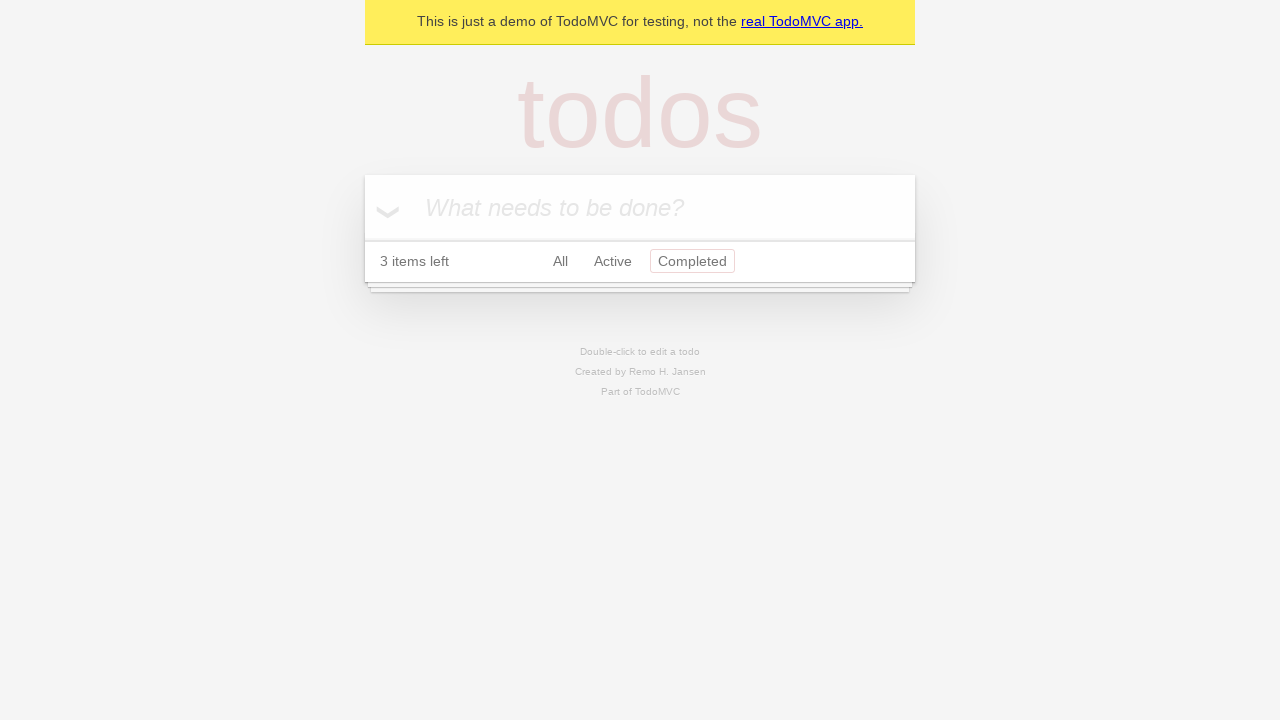